Tests JavaScript prompt dialog by entering text and accepting it

Starting URL: https://the-internet.herokuapp.com/javascript_alerts

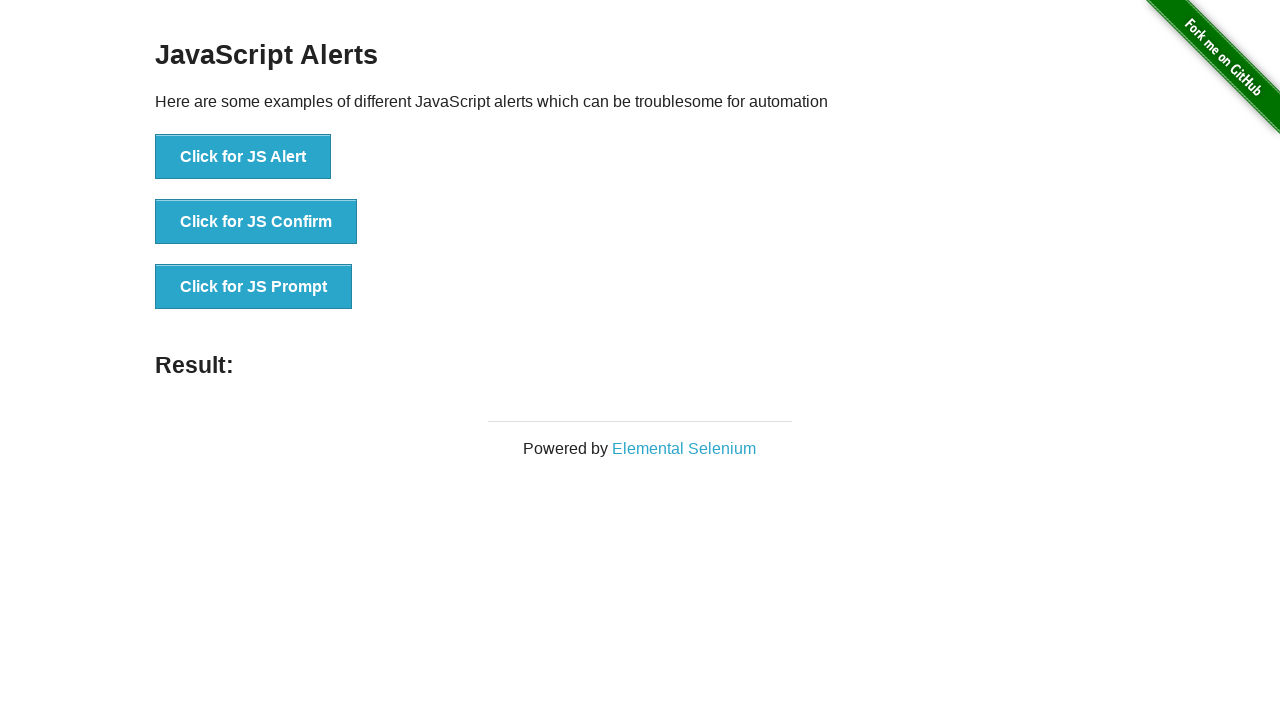

Set up dialog handler to accept prompt with text 'Robert'
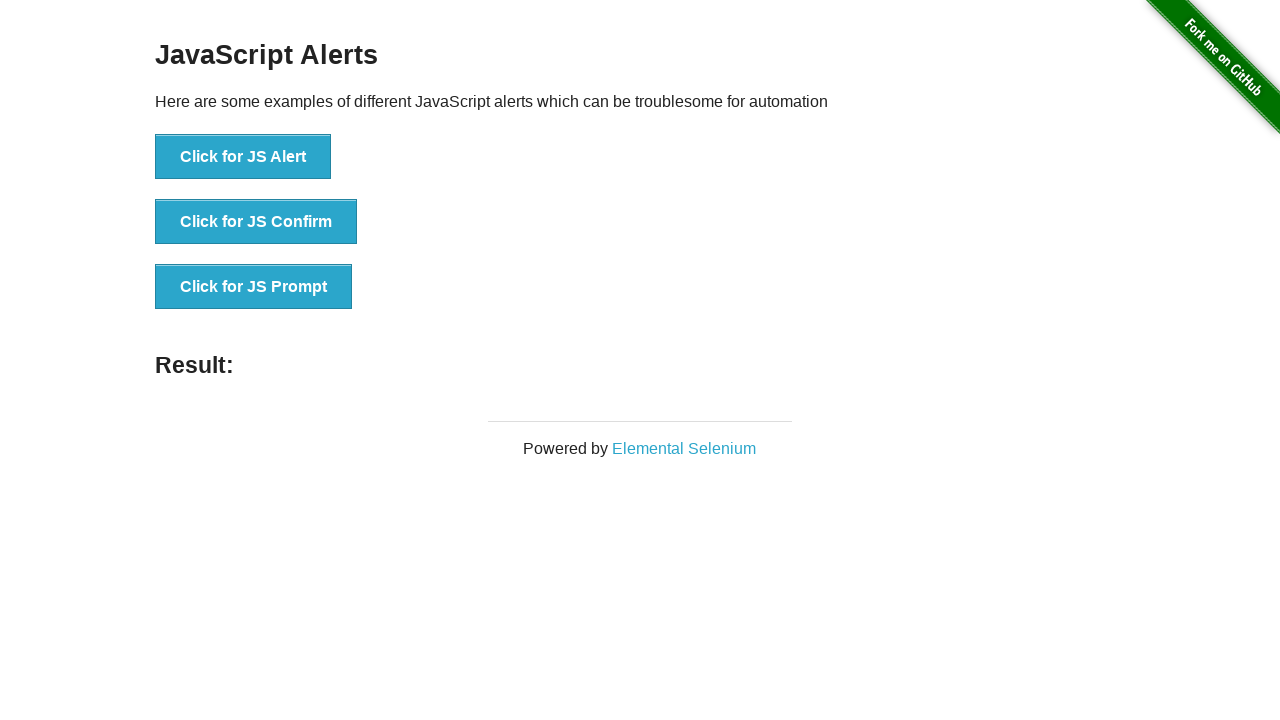

Clicked JavaScript prompt button at (254, 287) on //button[@onclick="jsPrompt()"]
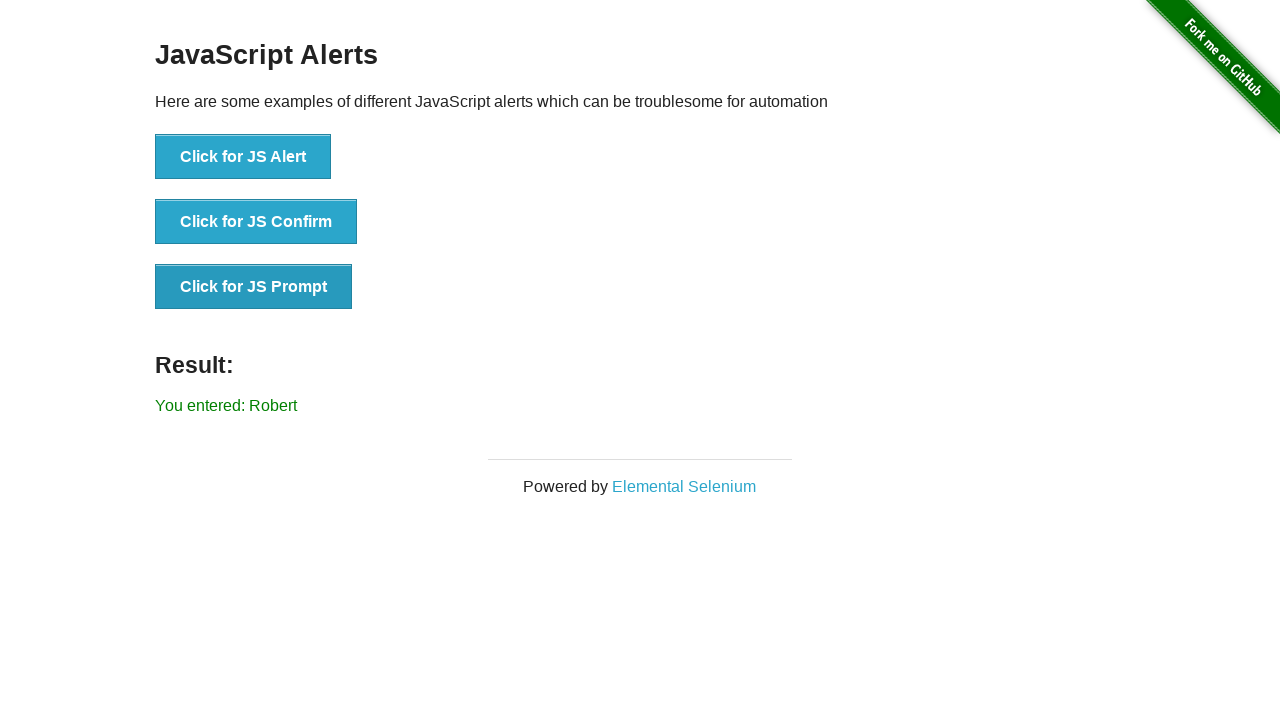

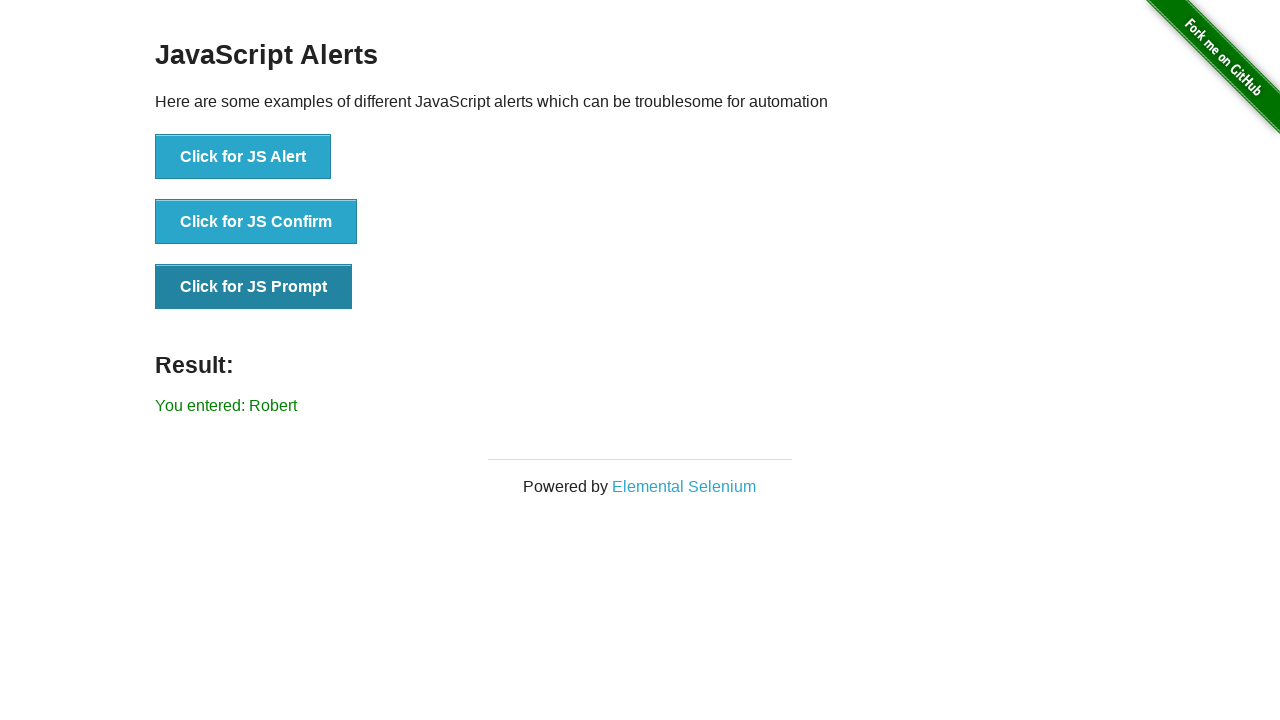